Navigates to HYR Tutorials website and locates a heading element in the sidebar widget to verify its presence

Starting URL: https://www.hyrtutorials.com/

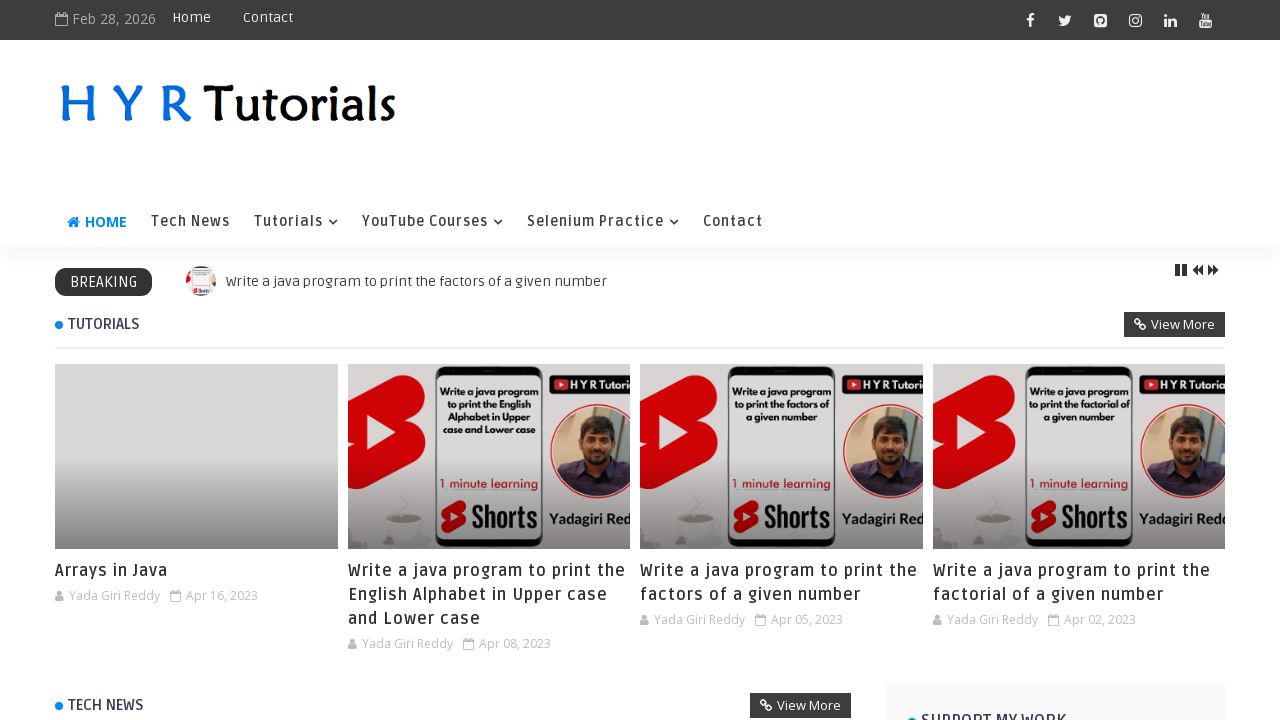

Located sidebar widget heading element using XPath
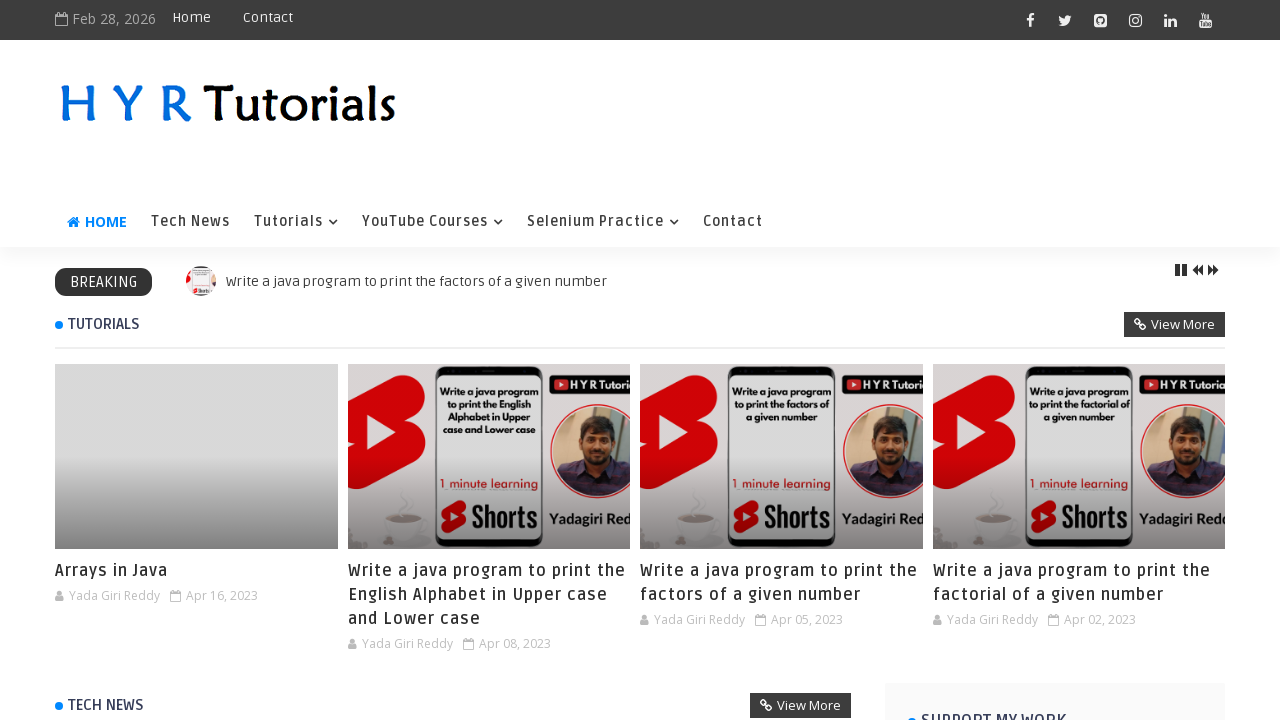

Waited for sidebar heading element to become visible
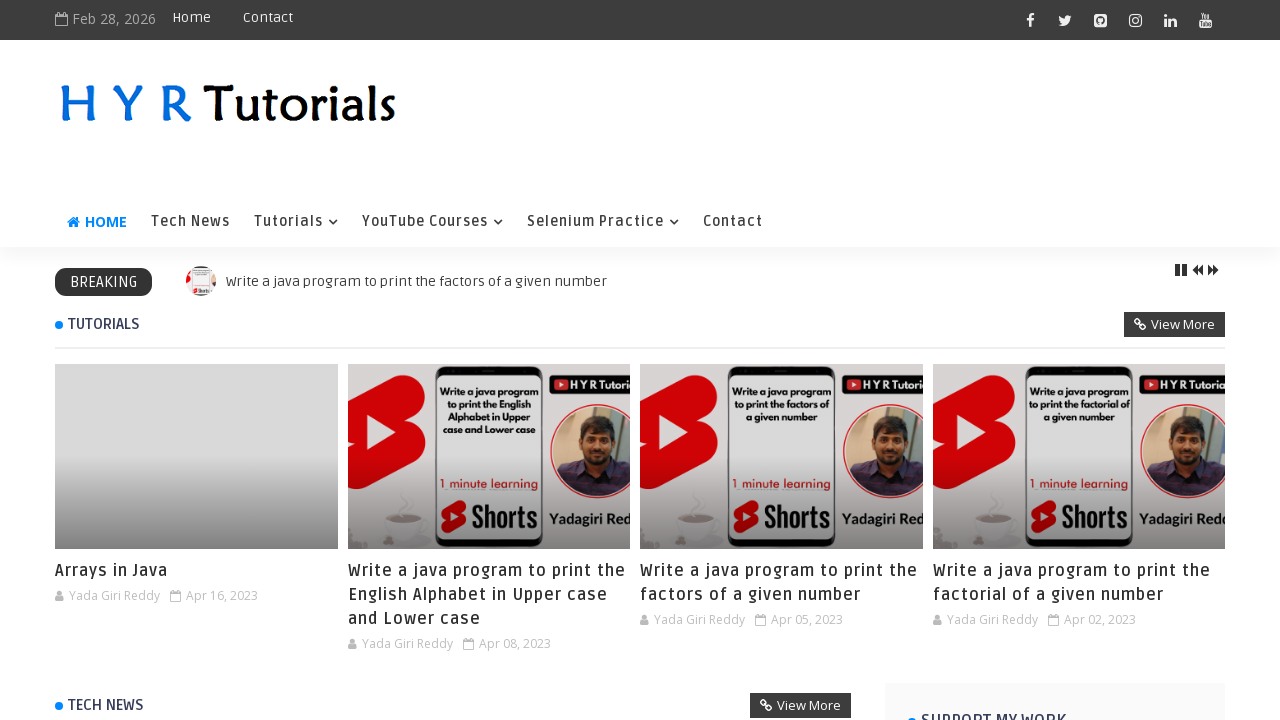

Verified sidebar heading element contains text content
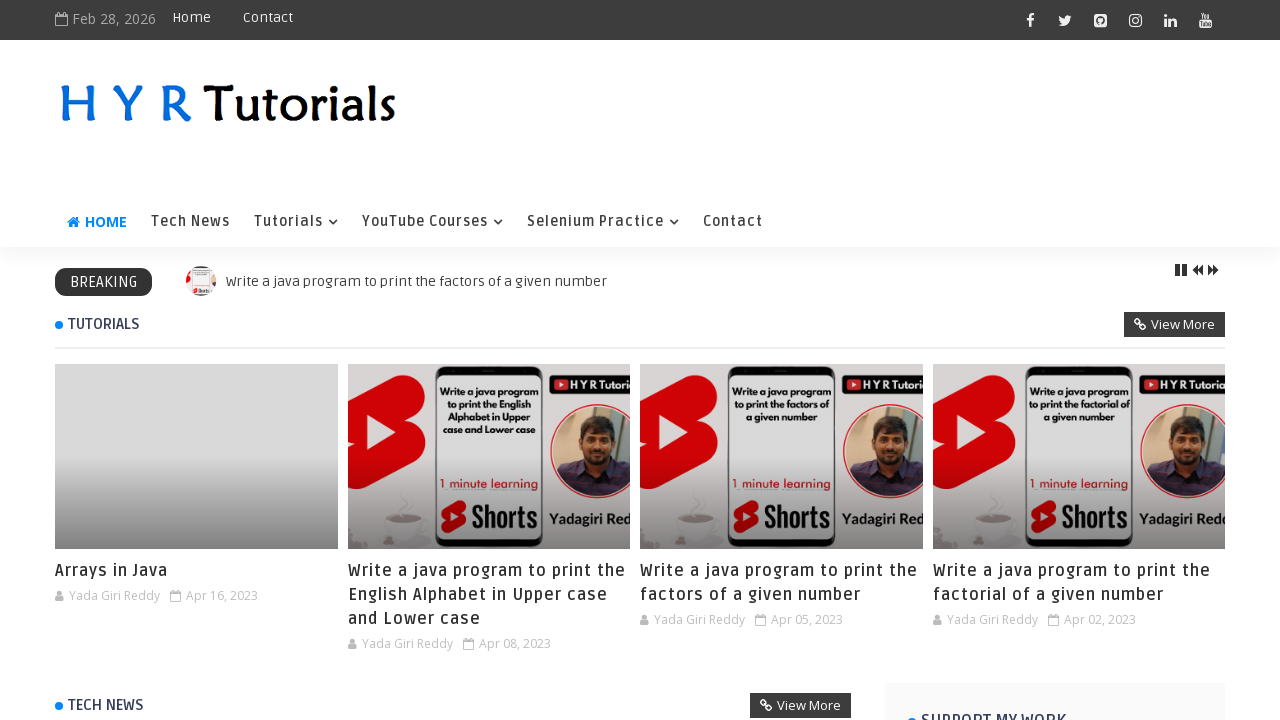

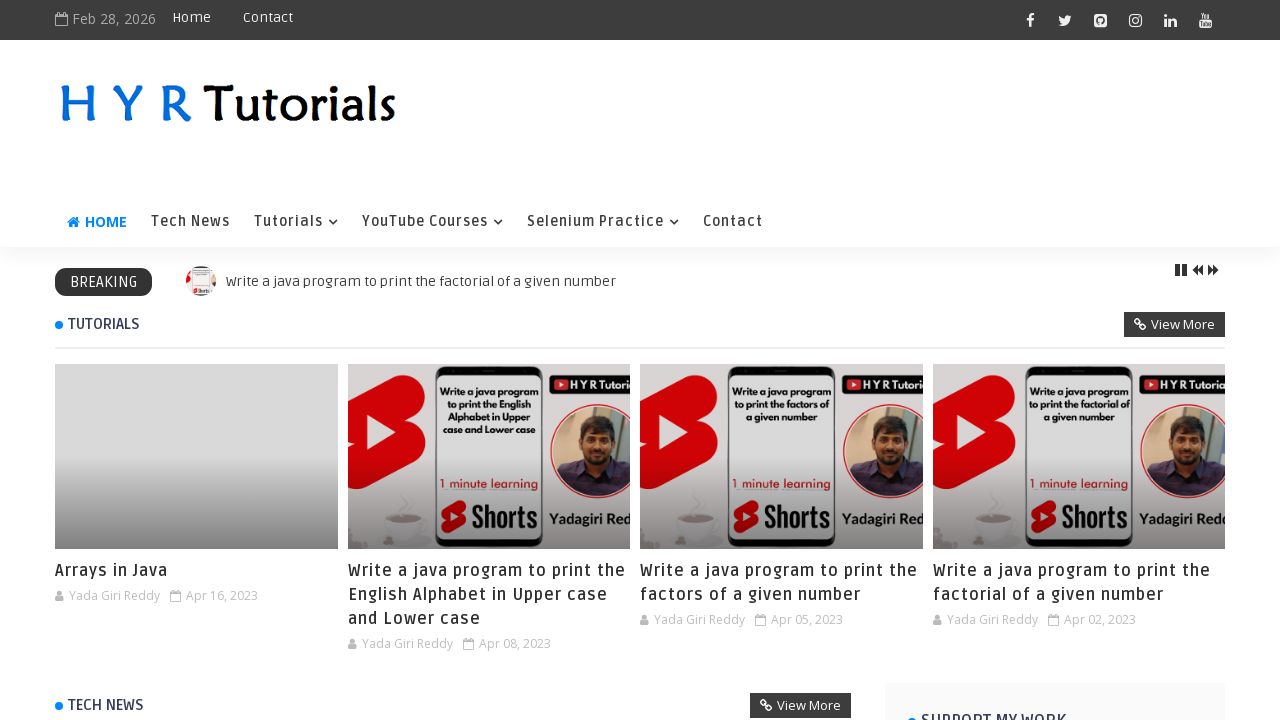